Tests the DemoQA Radio Button functionality by navigating to Elements, clicking Radio Button menu, and selecting Yes and Impressive radio options

Starting URL: https://demoqa.com/

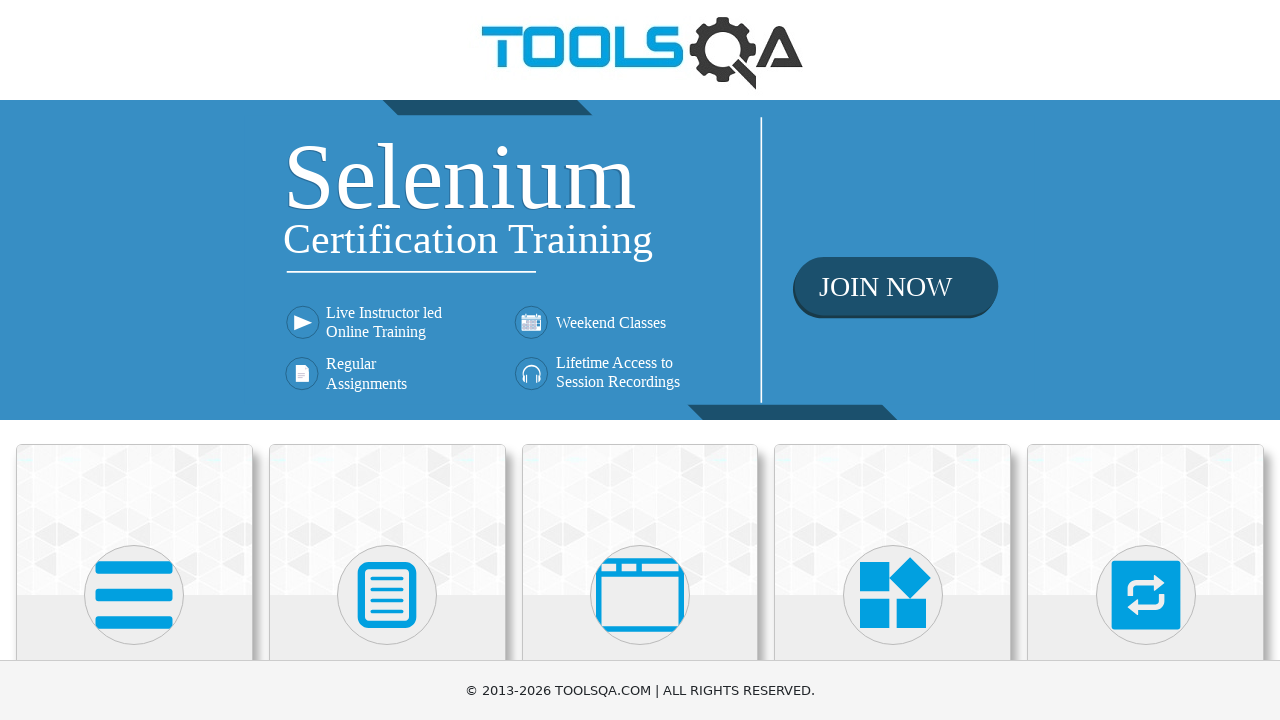

Navigated to DemoQA home page
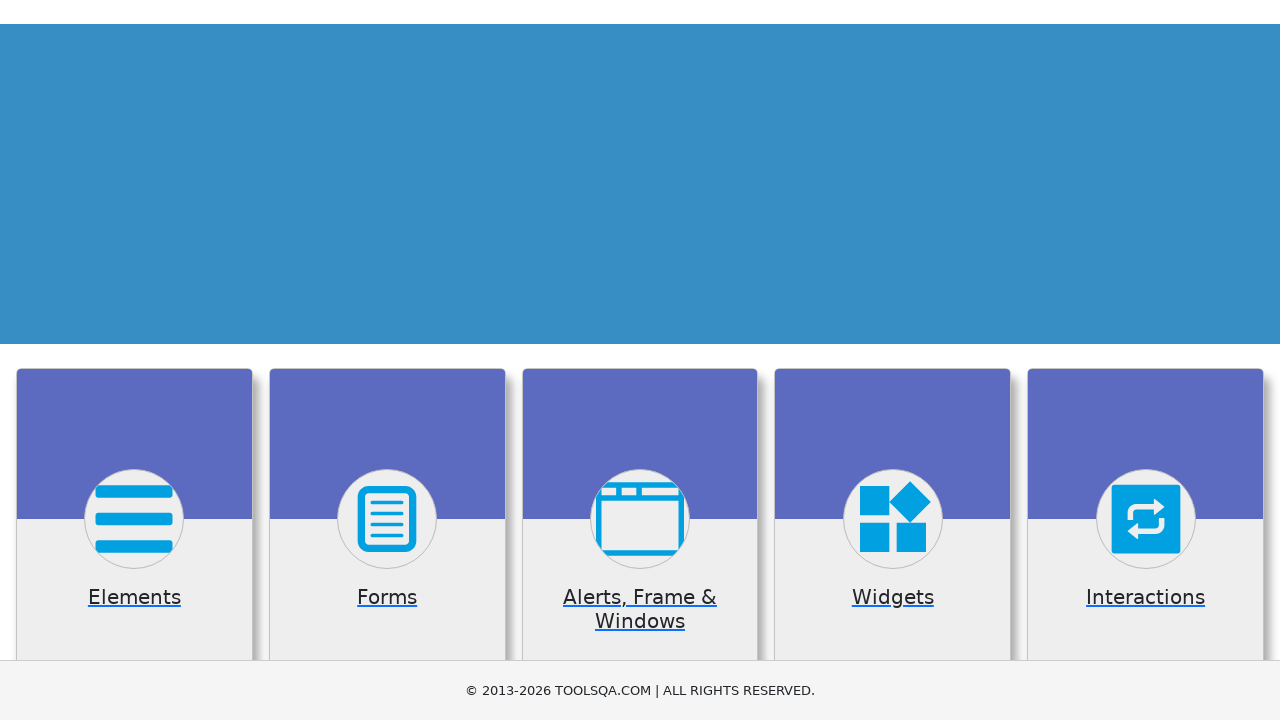

Clicked on Elements category card at (134, 595) on xpath=//div[@class='category-cards']//div[1]//div[1]//div[2]//*[name()='svg']
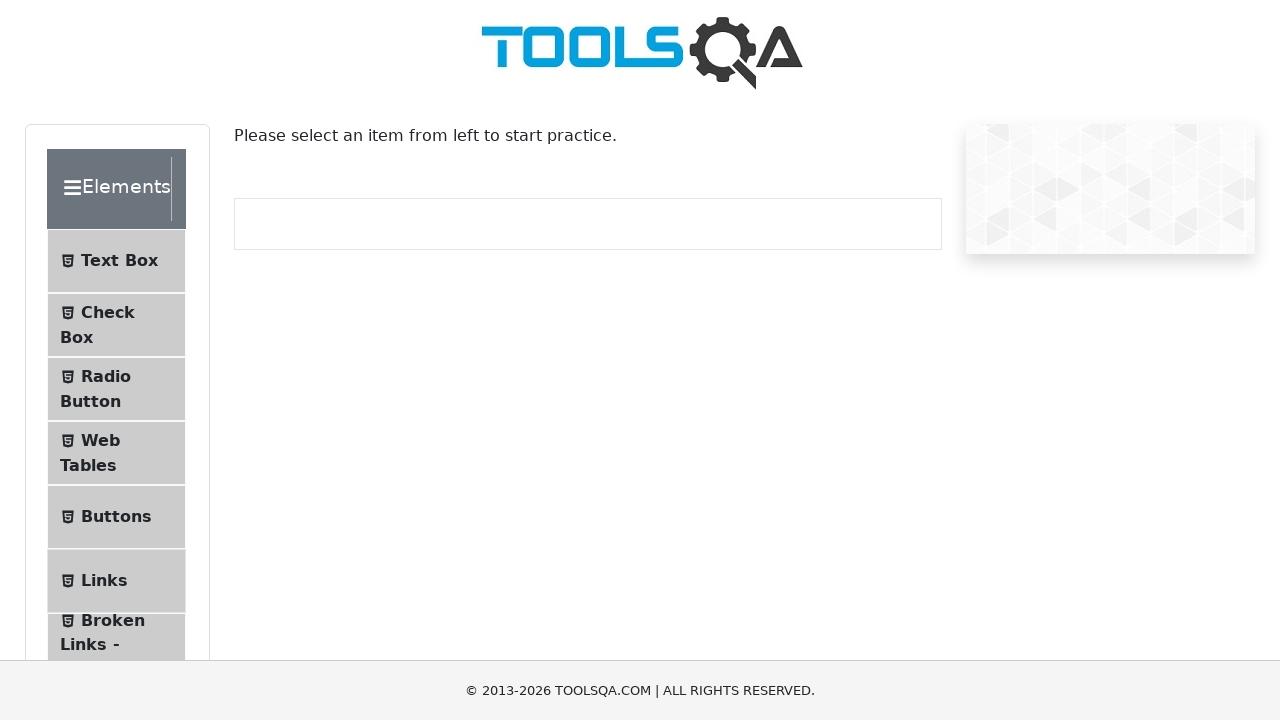

Clicked on Radio Button menu item at (106, 376) on span:has-text('Radio Button')
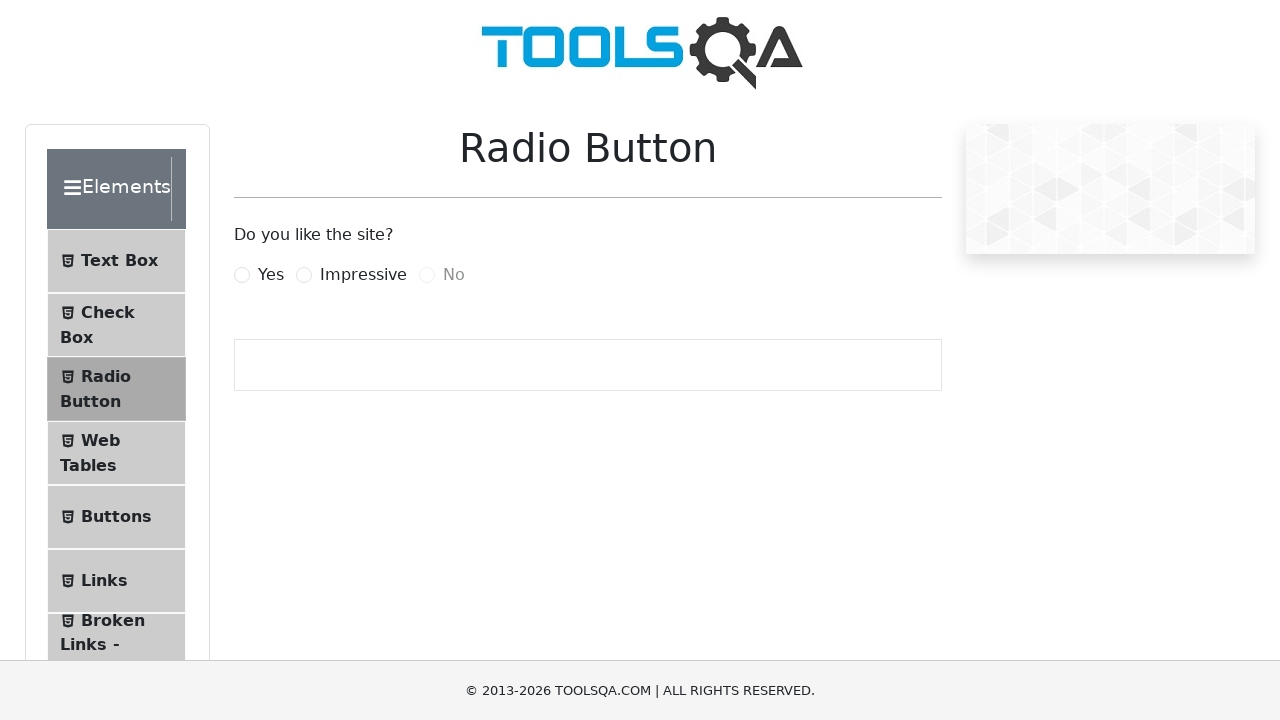

Selected Yes radio button at (271, 275) on label[for='yesRadio']
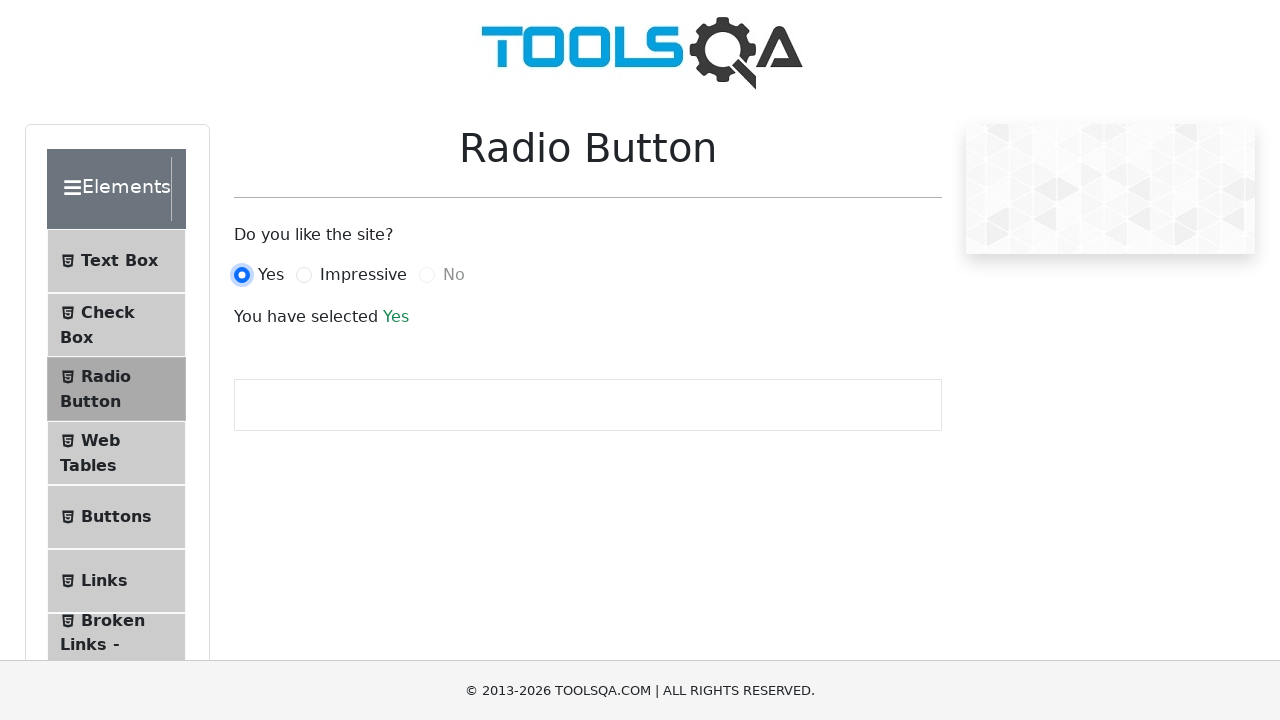

Verified Yes radio button selection result appeared
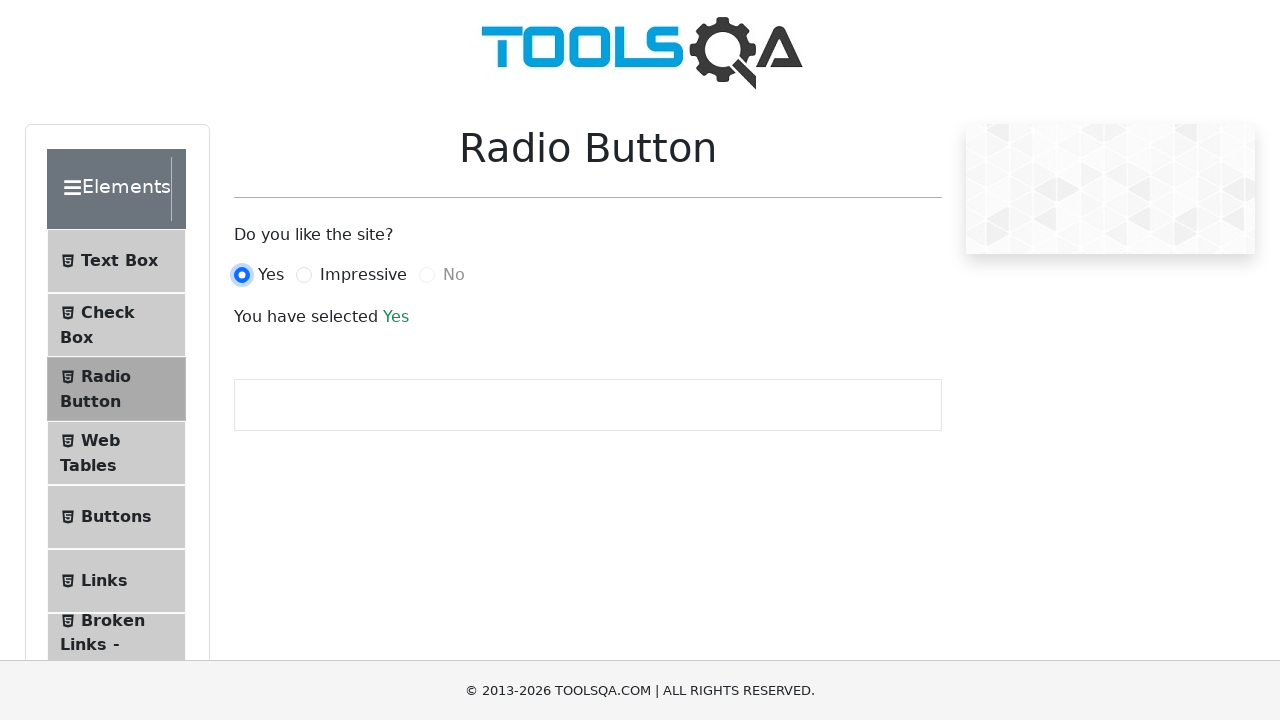

Selected Impressive radio button at (363, 275) on label[for='impressiveRadio']
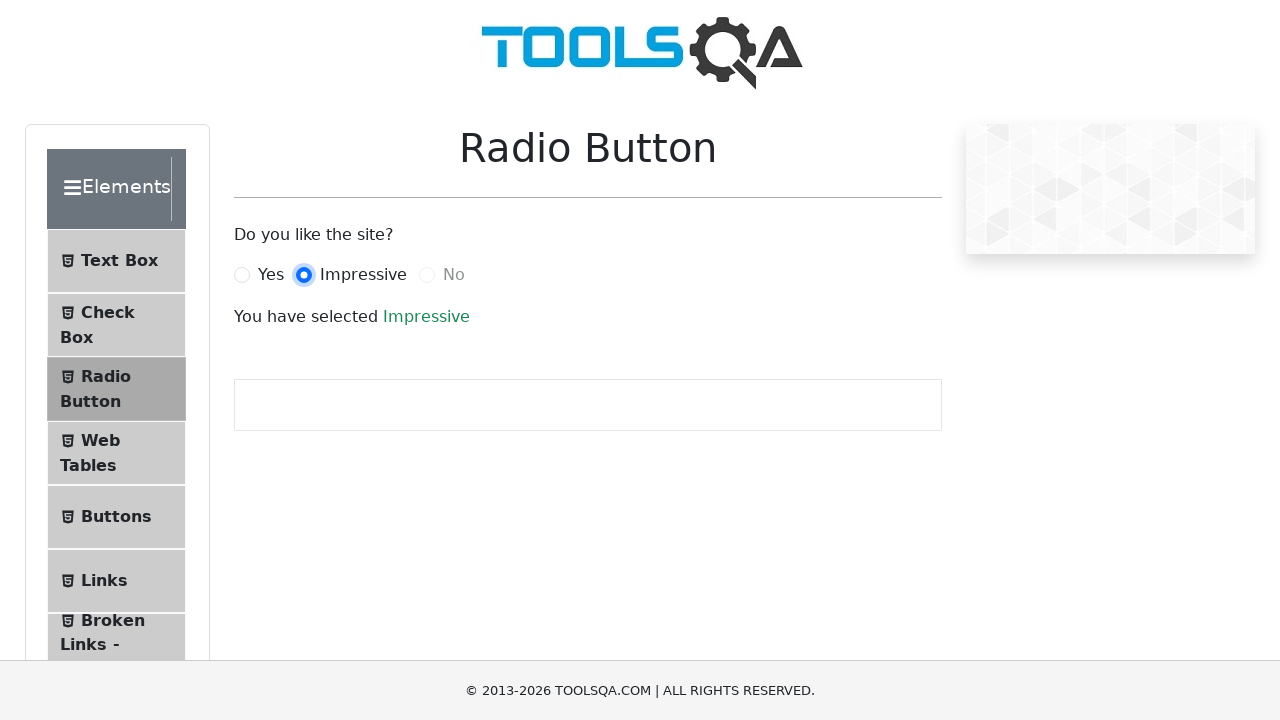

Verified Impressive radio button selection result appeared
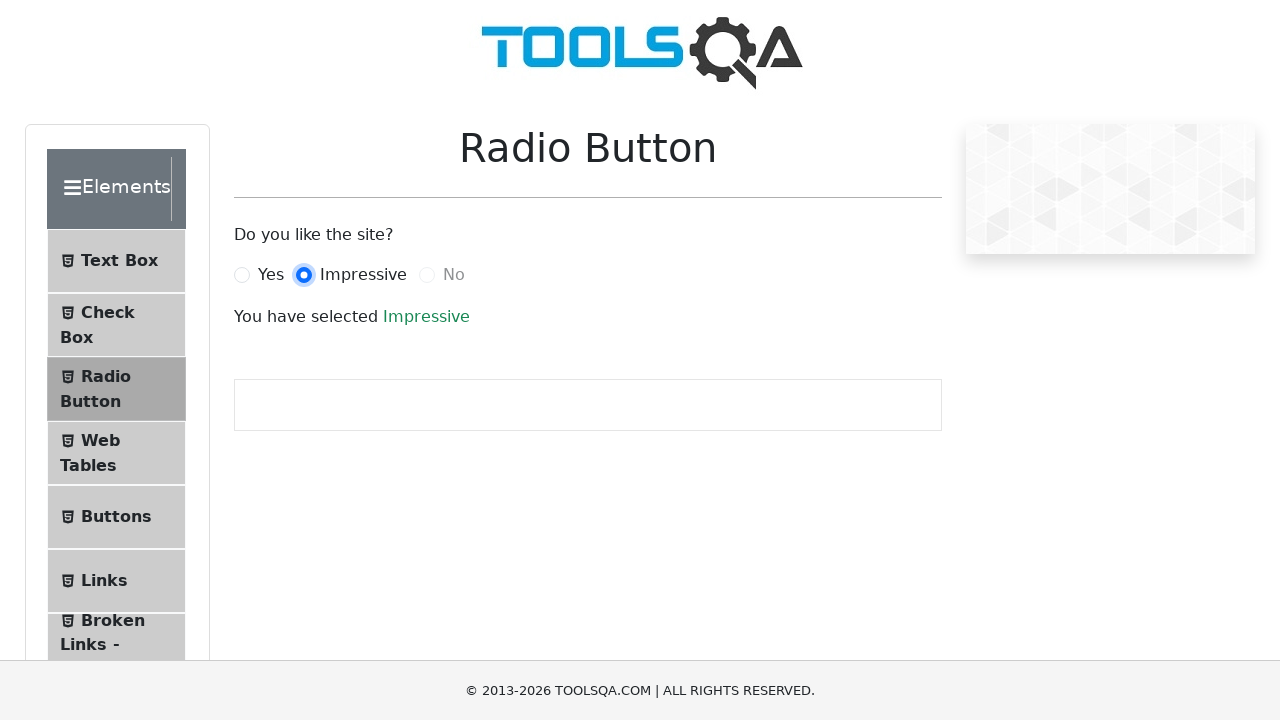

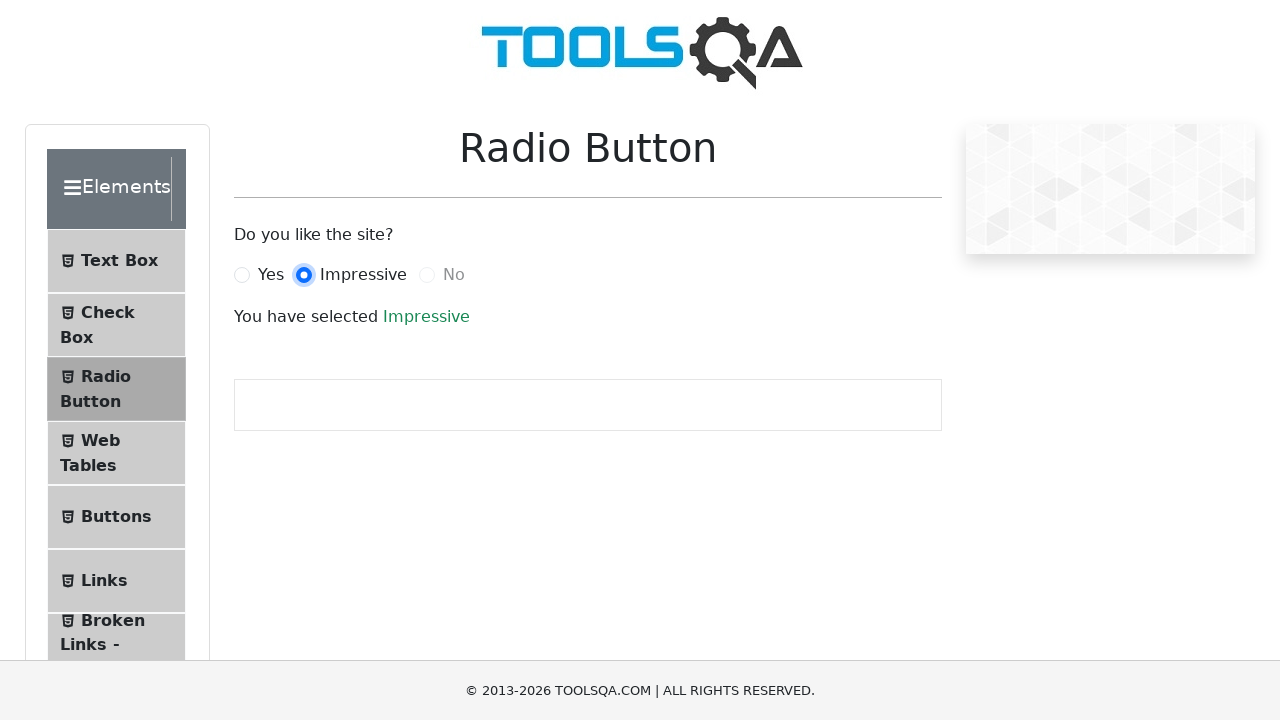